Tests opting out of A/B tests by adding a cookie after visiting the page, then refreshing to verify the heading changes to "No A/B Test"

Starting URL: http://the-internet.herokuapp.com/abtest

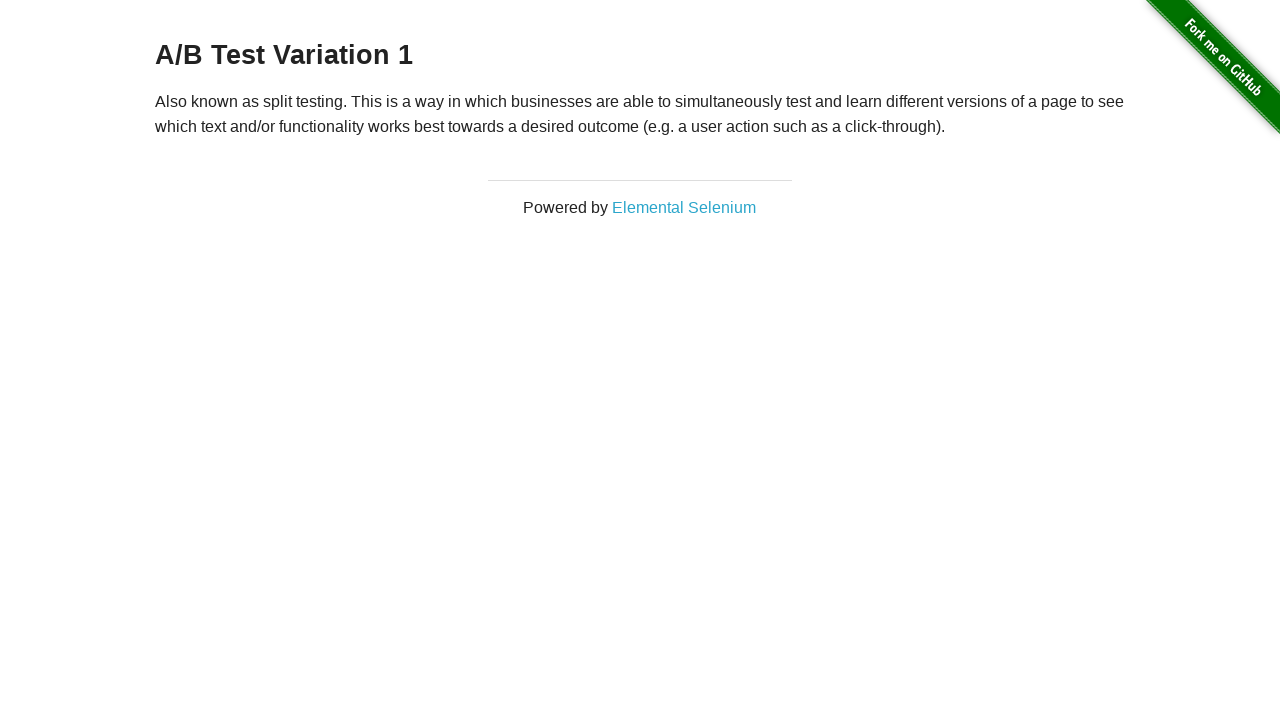

Waited for heading element to load
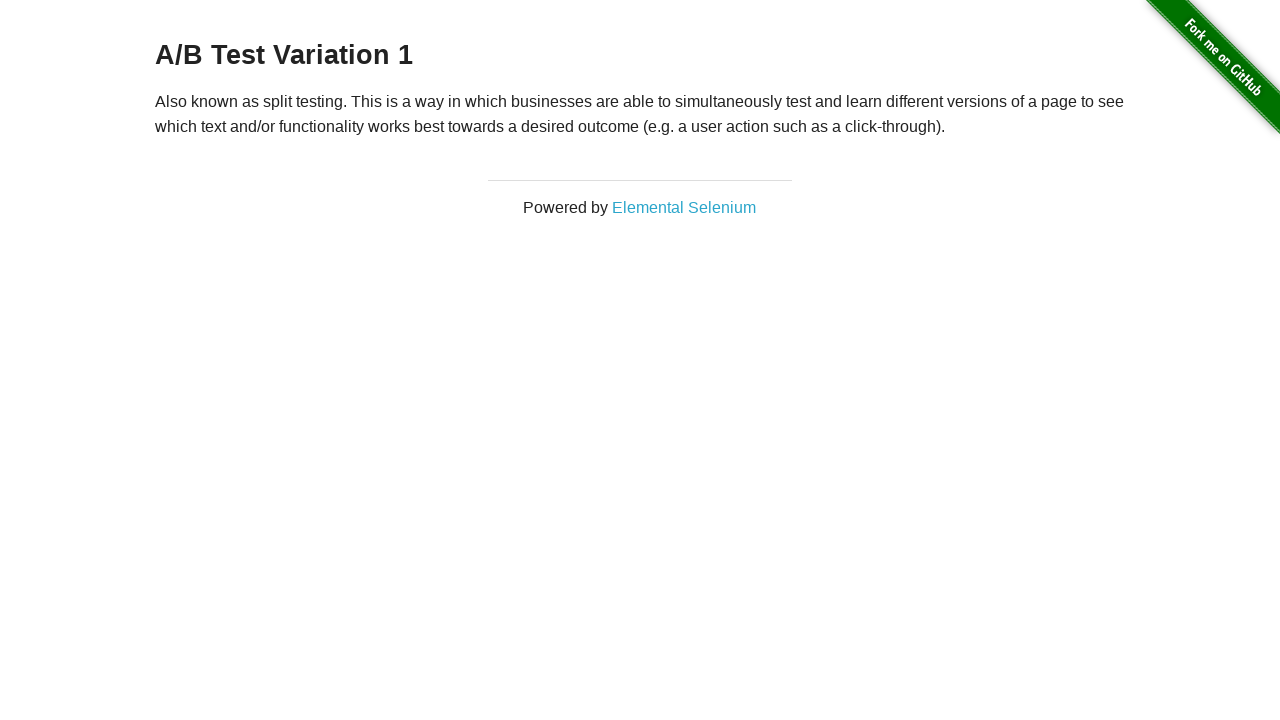

Retrieved initial heading text: 'A/B Test Variation 1'
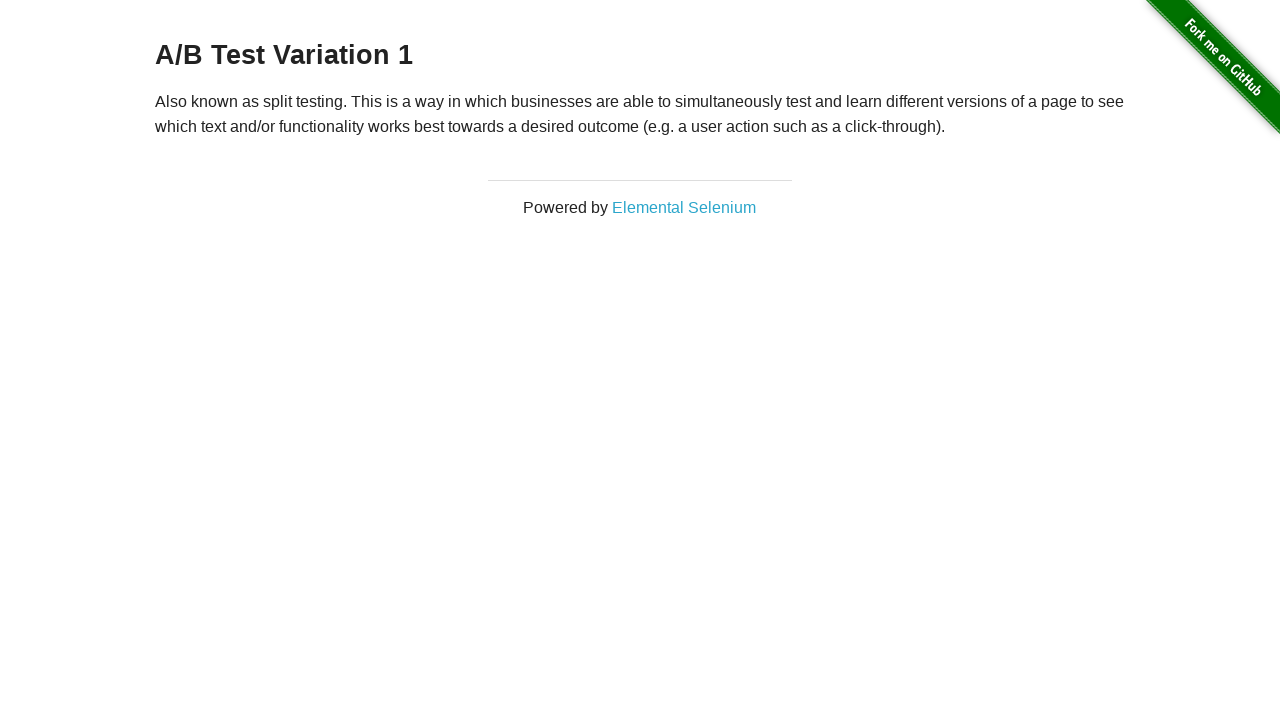

Verified initial heading starts with 'A/B Test'
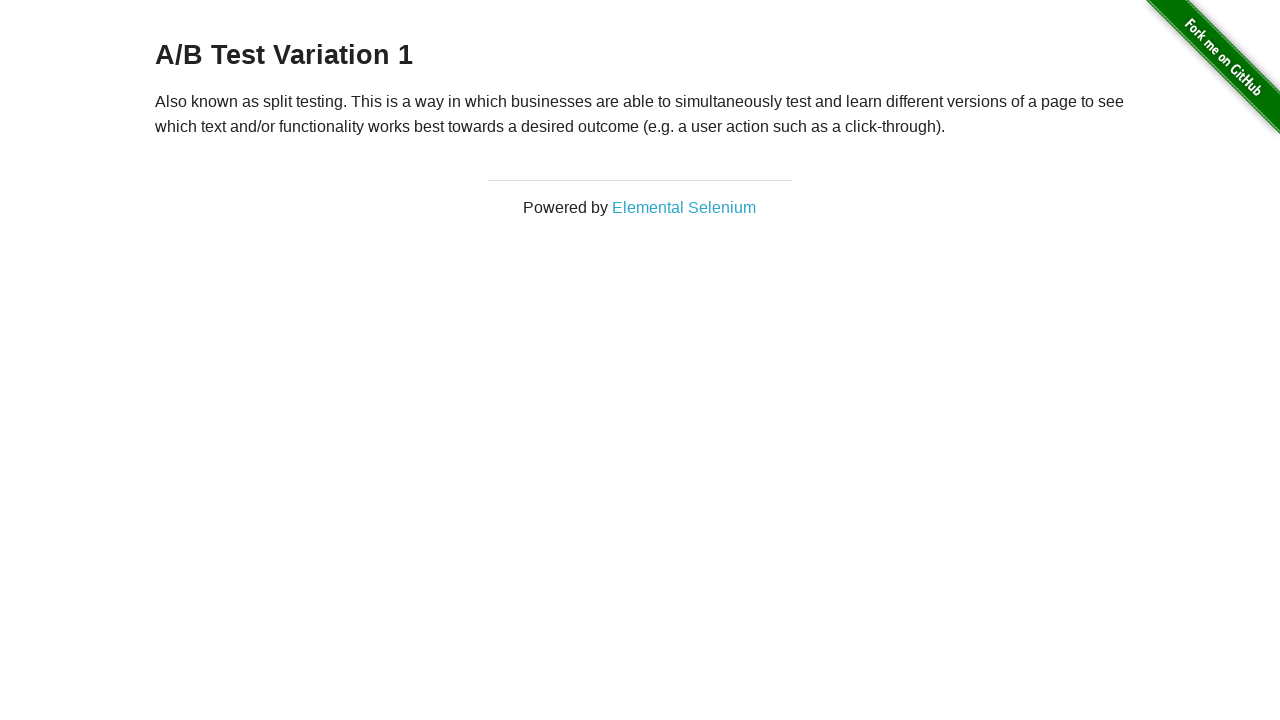

Added optimizelyOptOut cookie with value 'true'
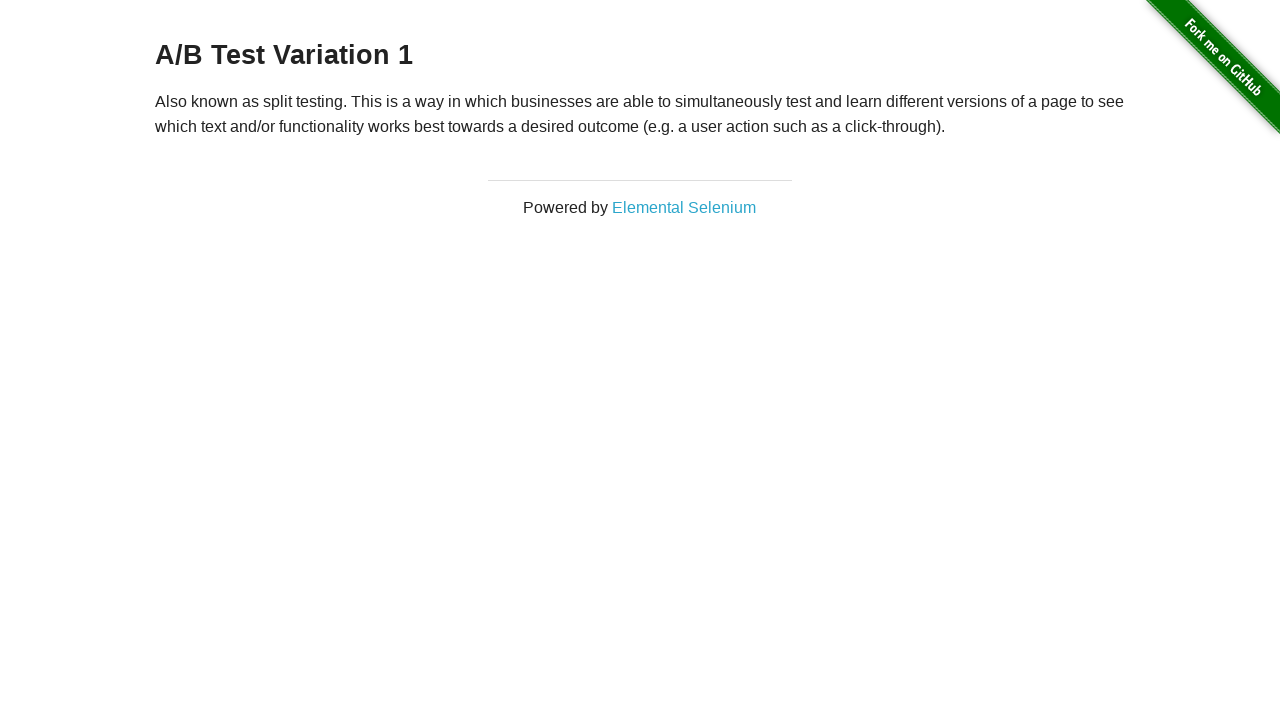

Reloaded page to apply A/B test opt-out cookie
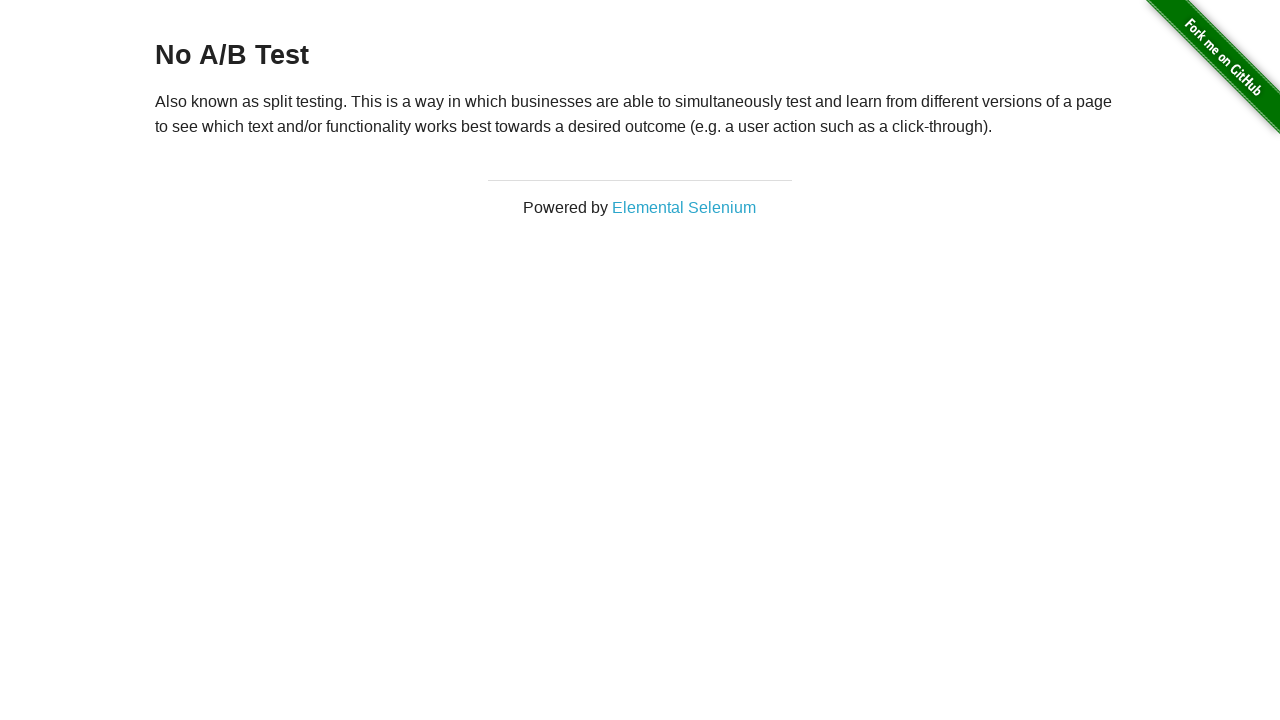

Waited for heading element after page reload
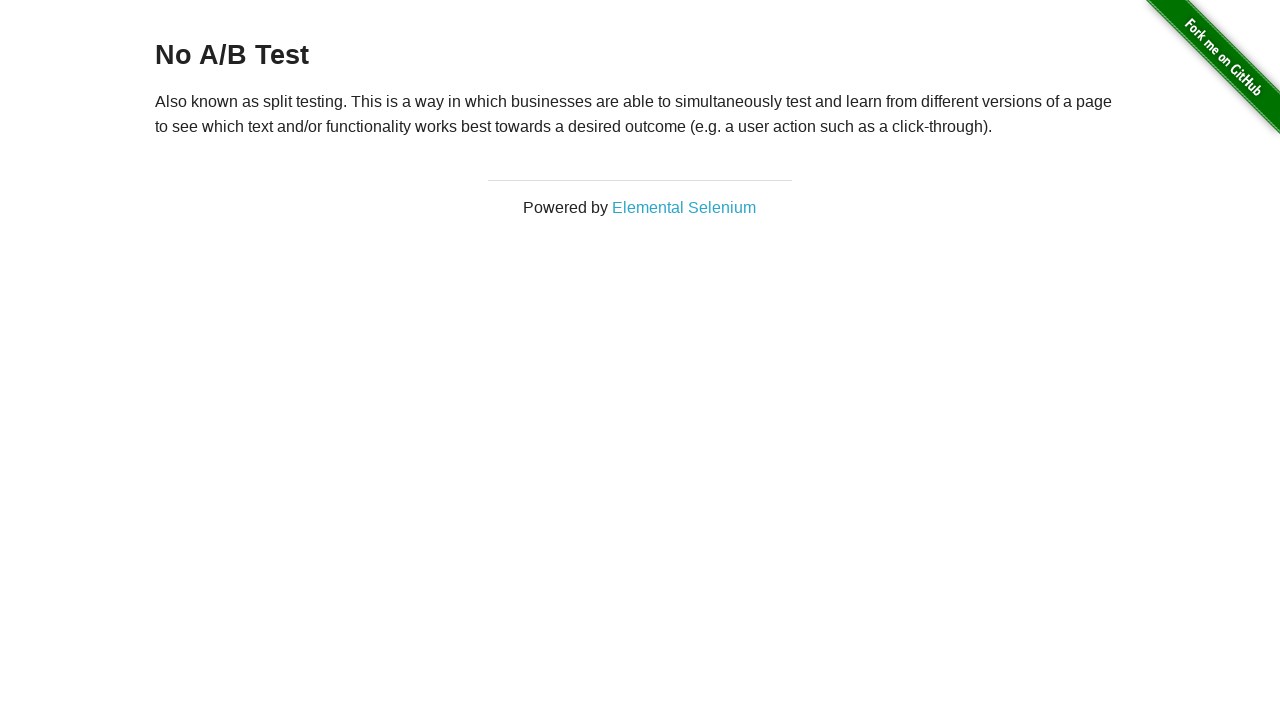

Retrieved final heading text: 'No A/B Test'
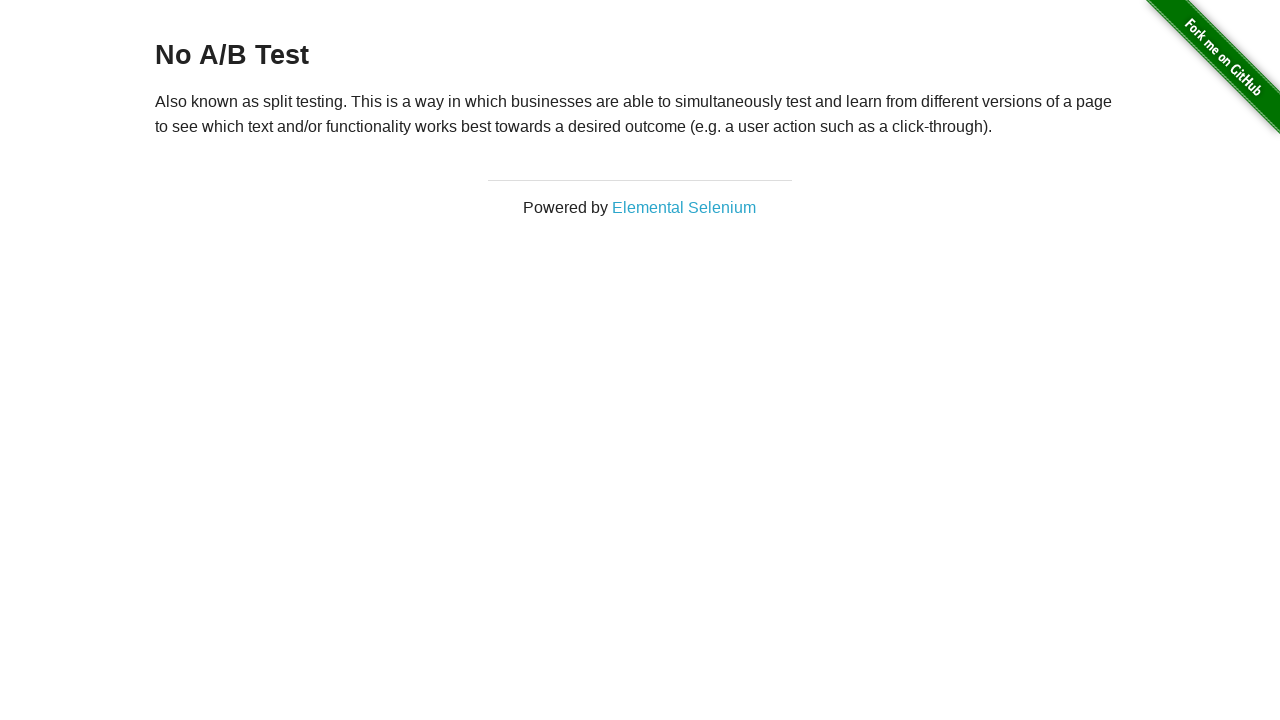

Verified heading changed to 'No A/B Test' after opt-out cookie applied
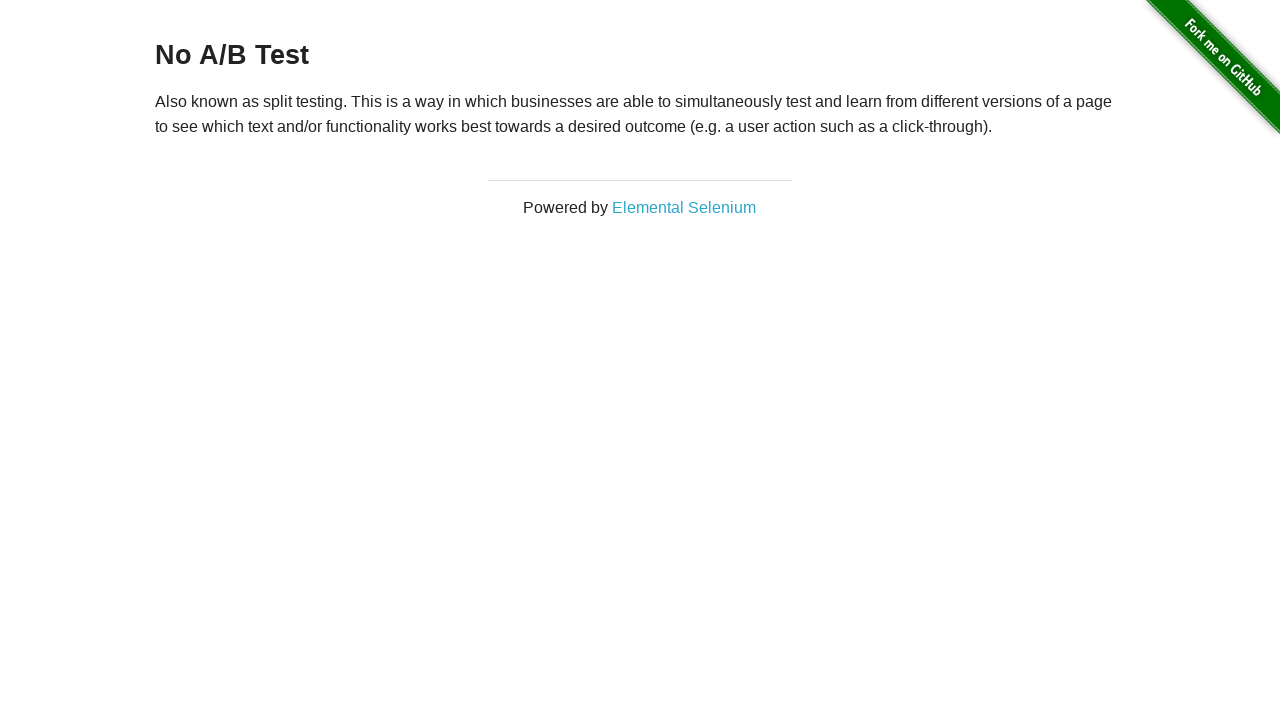

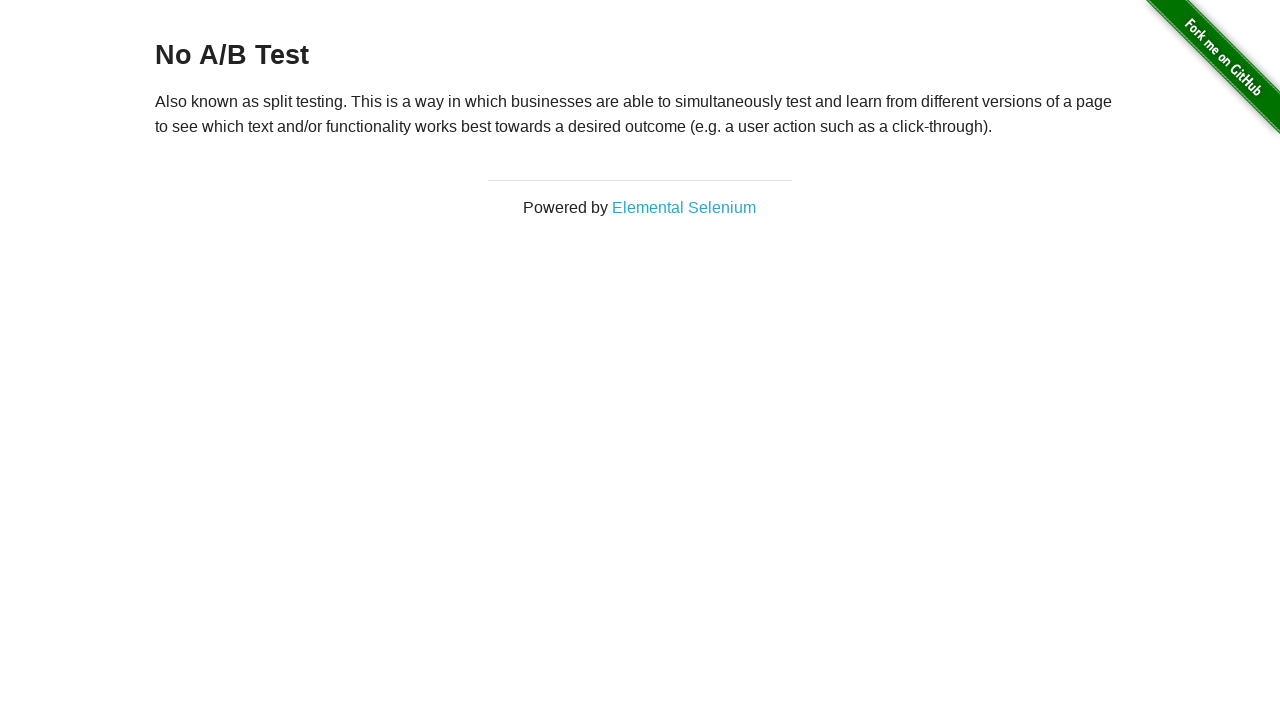